Navigates to a YouTube channel's video page sorted by popularity, waits for video titles to load, and scrolls through the page to trigger lazy loading of additional video content.

Starting URL: https://www.youtube.com/@michaeldonato/videos?view=0&sort=p&flow=grid

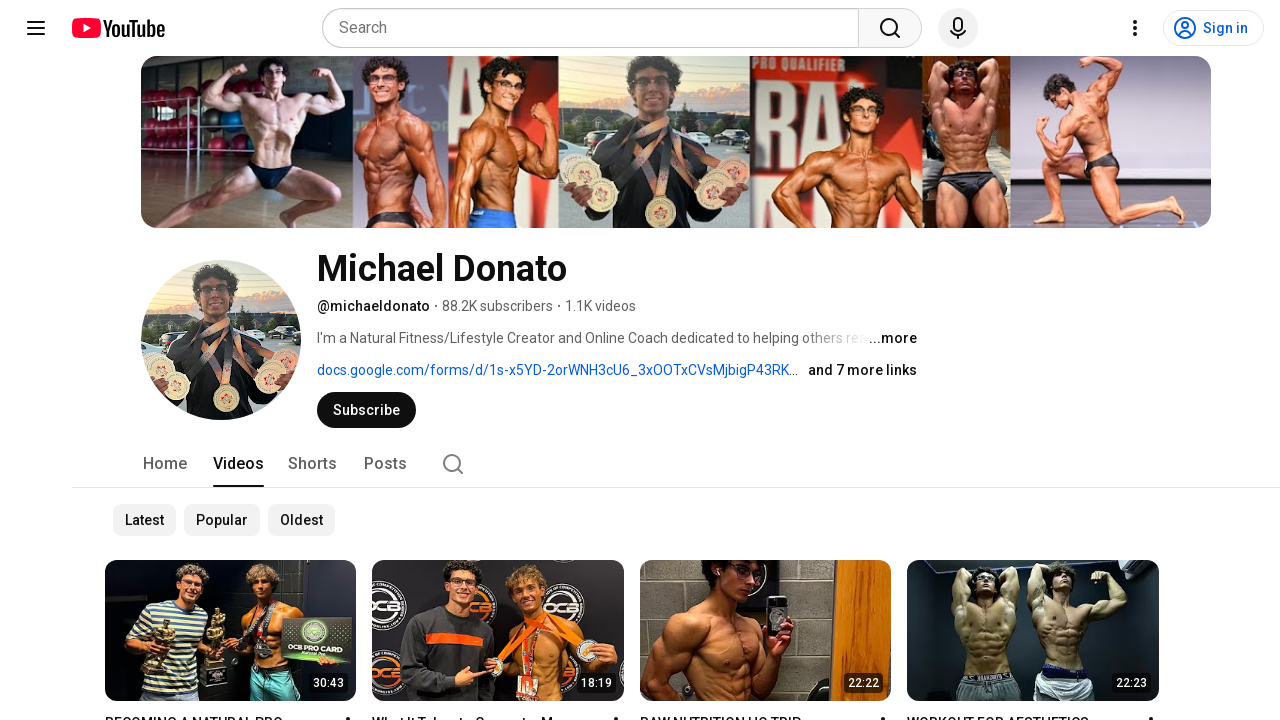

Waited for video titles to load on YouTube channel page
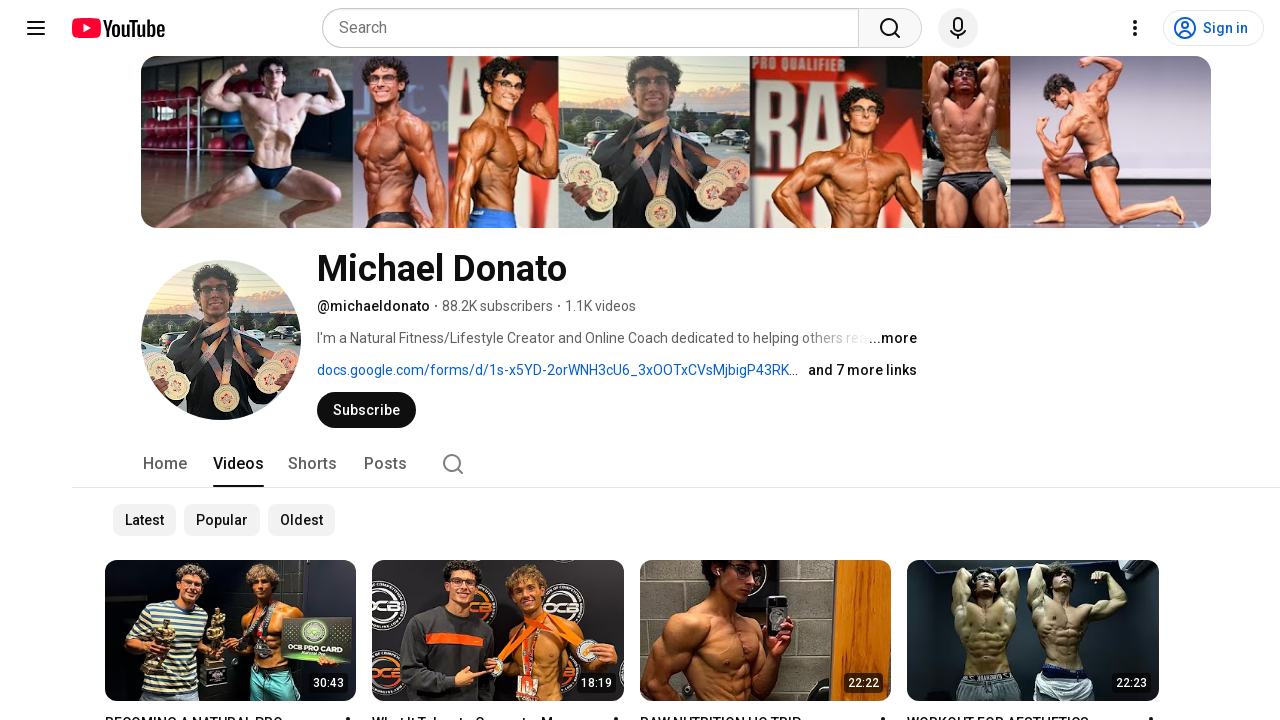

Retrieved current scroll height
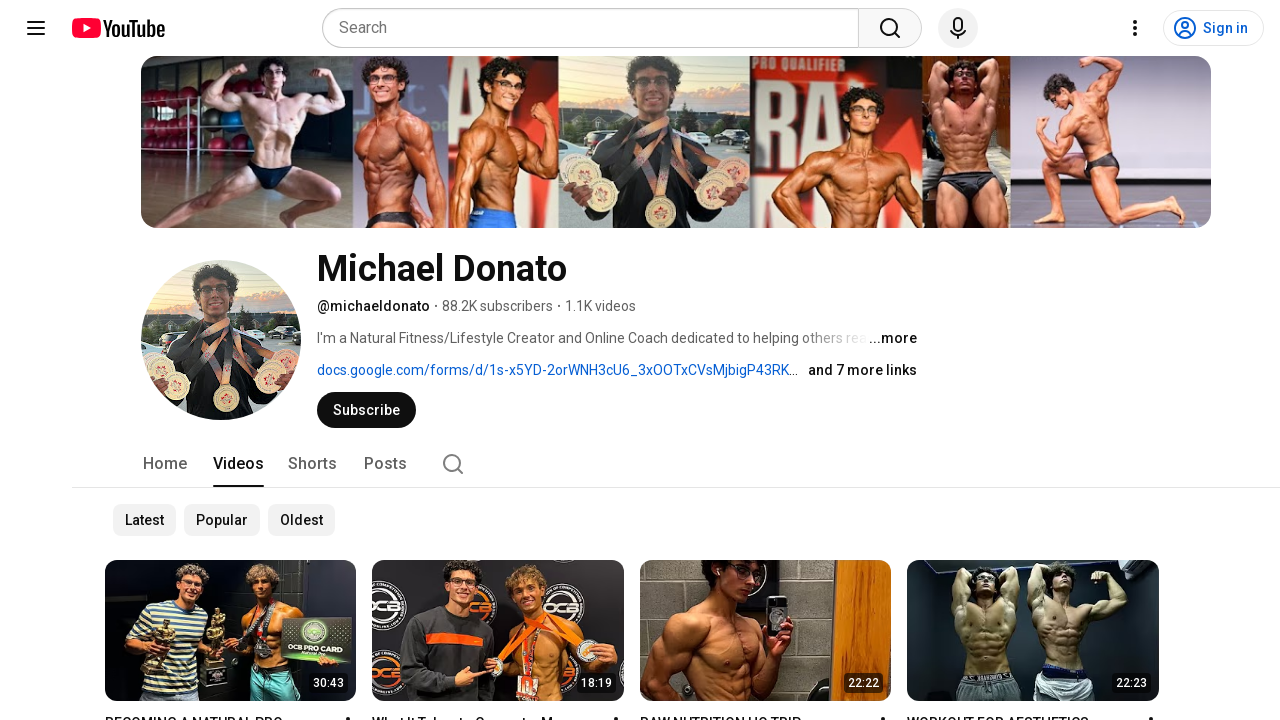

Scrolled to bottom of page to trigger lazy loading
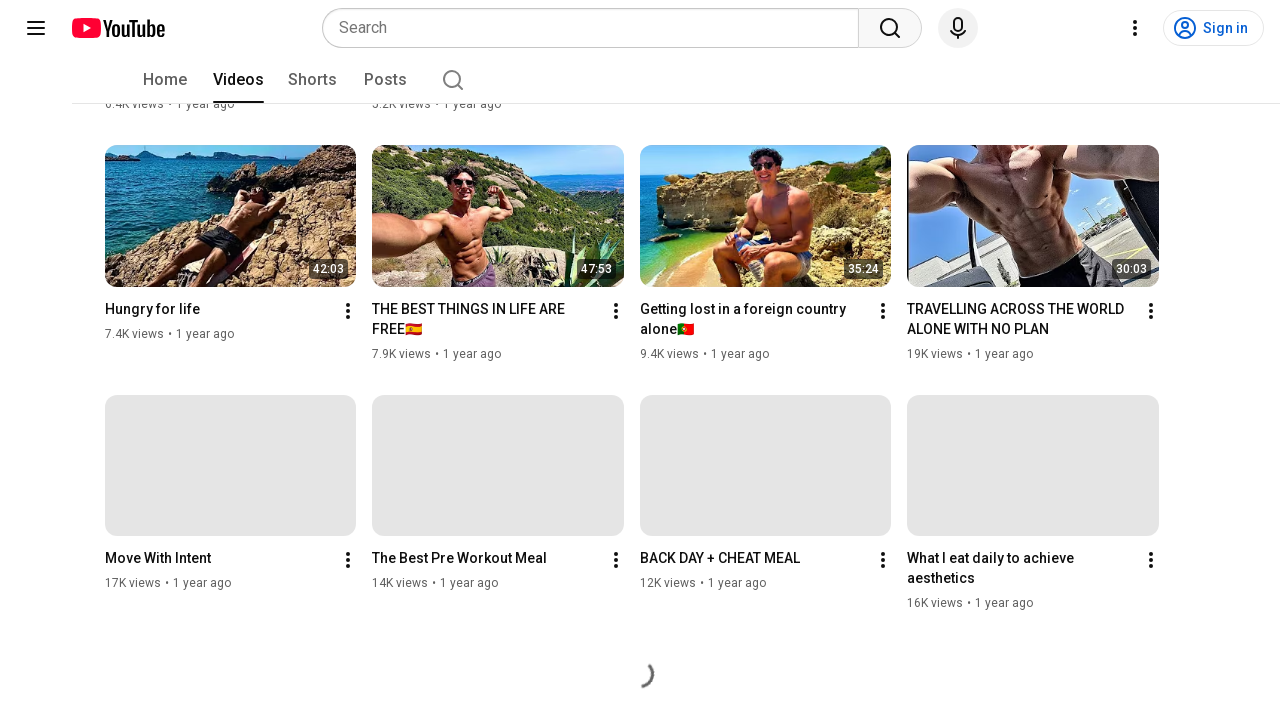

Waited 2 seconds for new video content to load
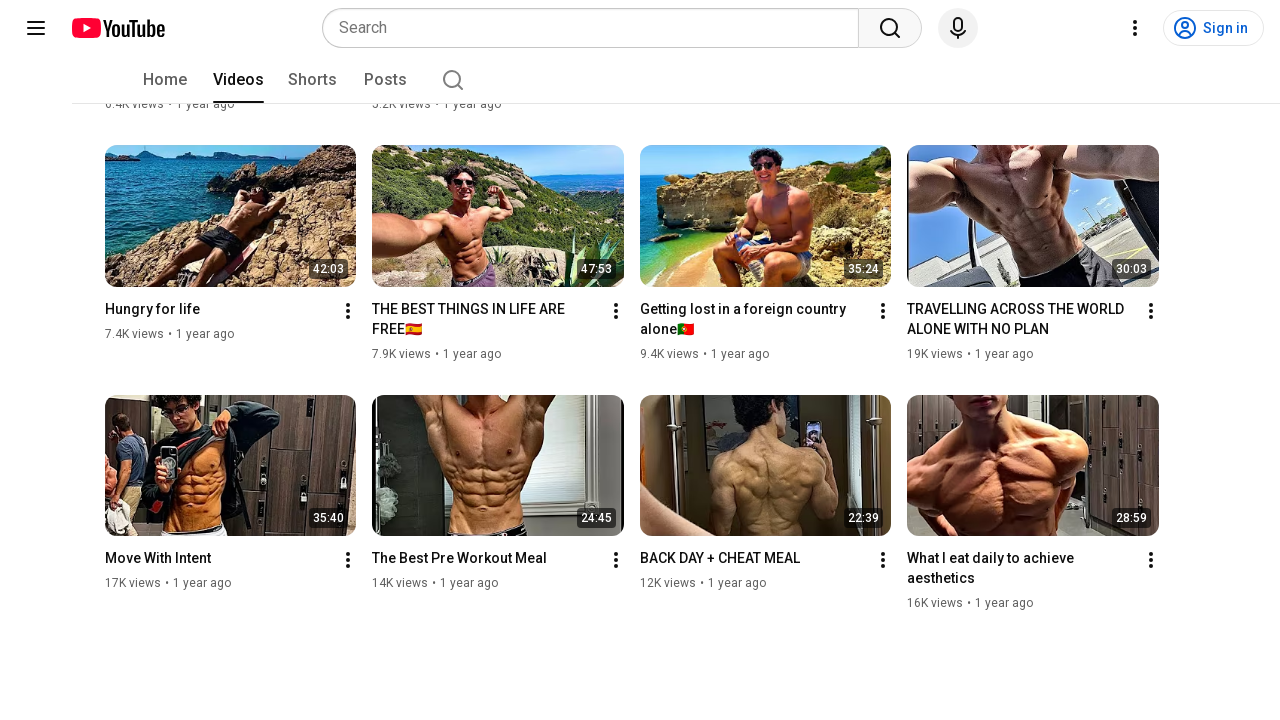

Retrieved new scroll height after loading
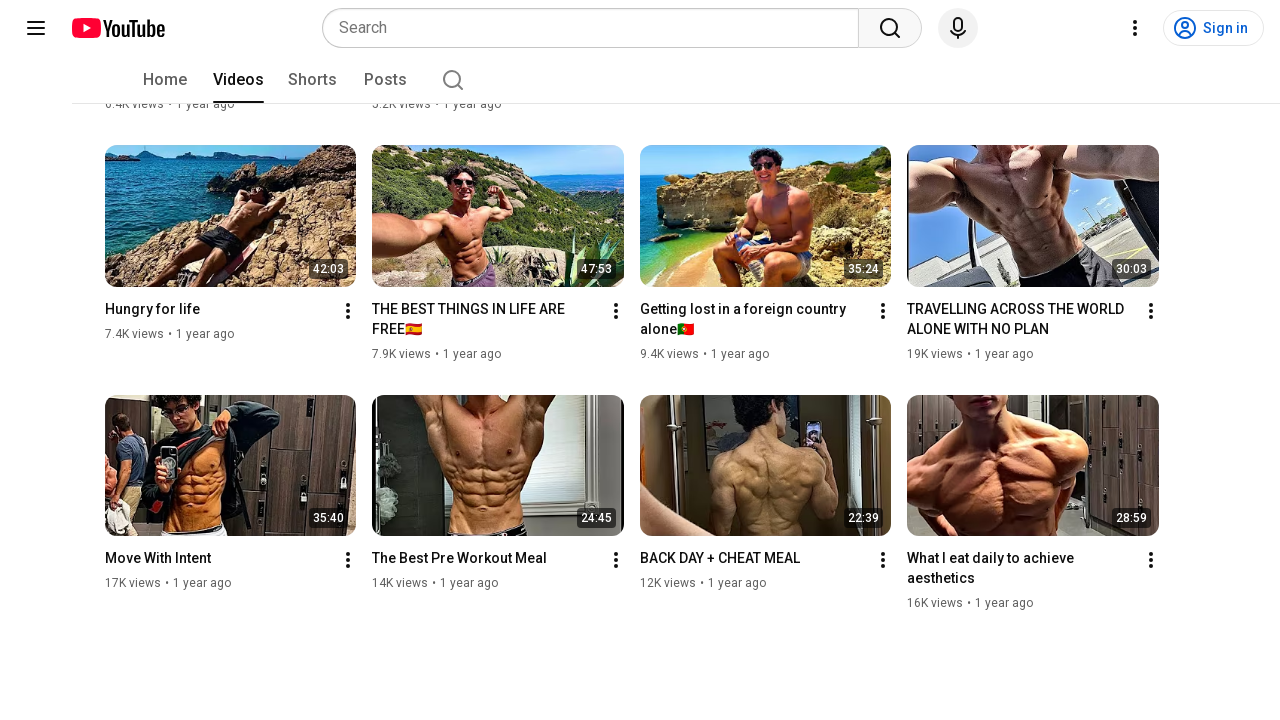

Reached bottom of page - no new content loaded
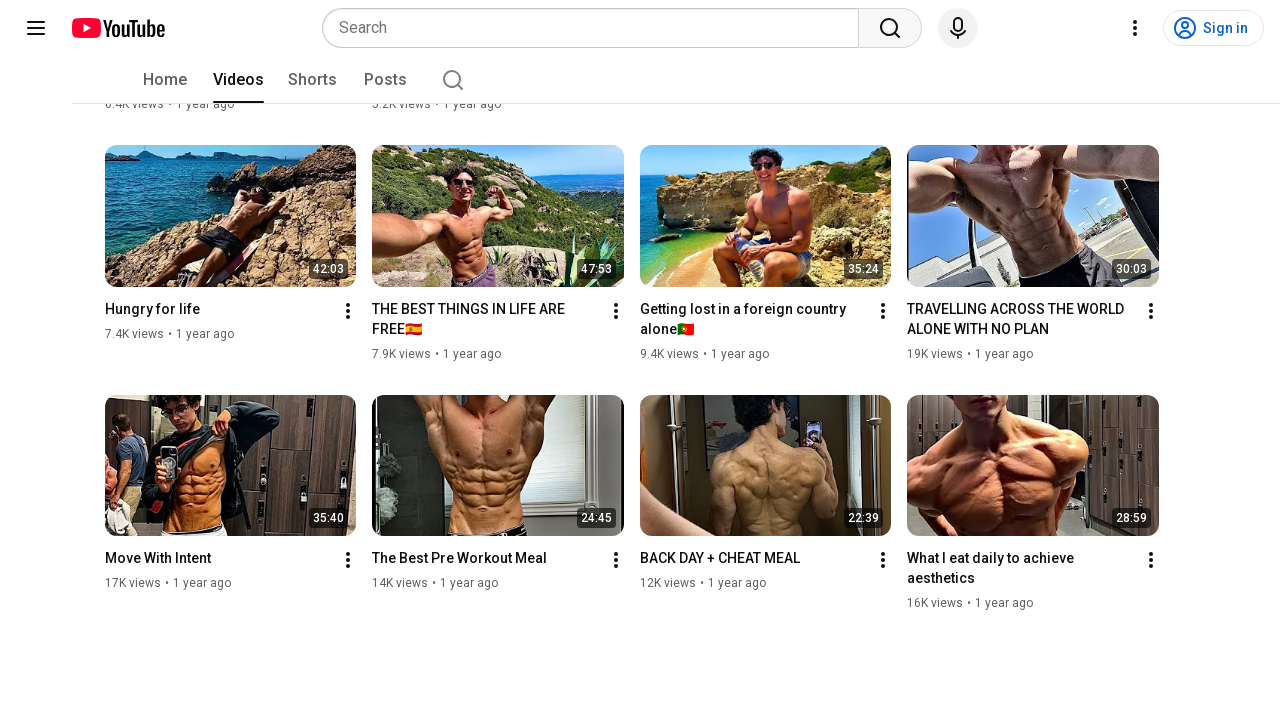

Verified video titles are present after scrolling through all content
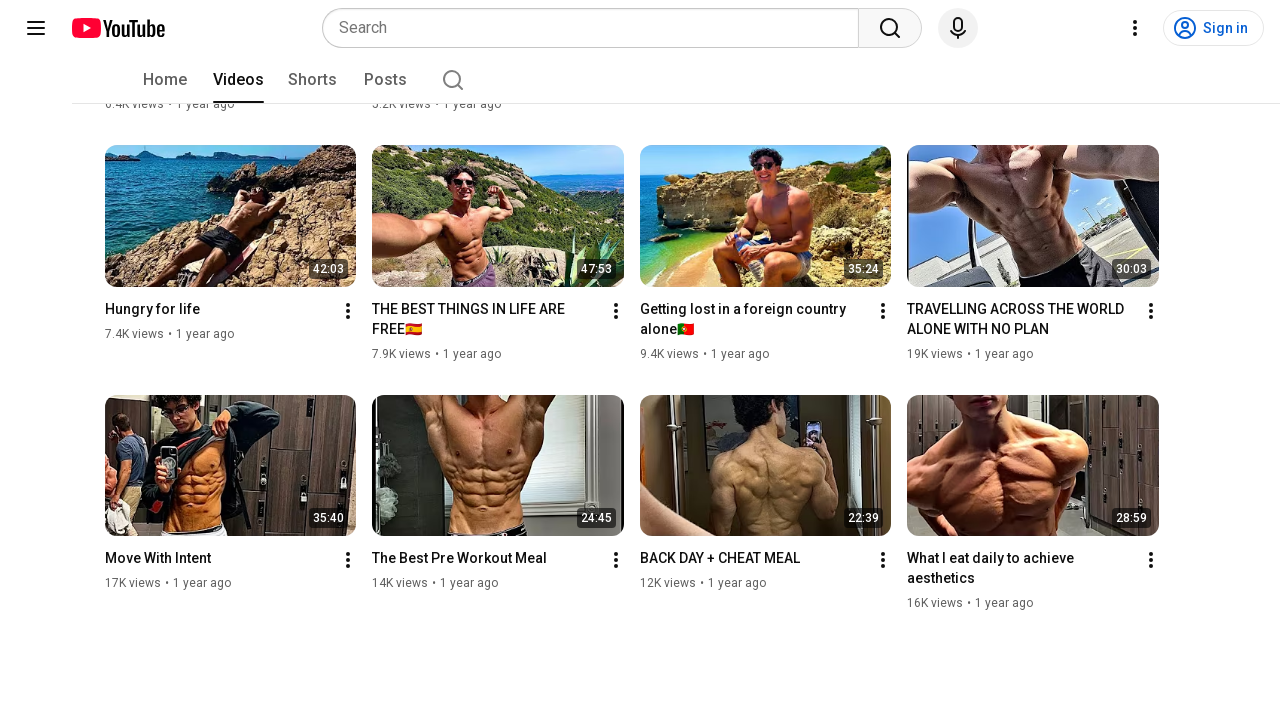

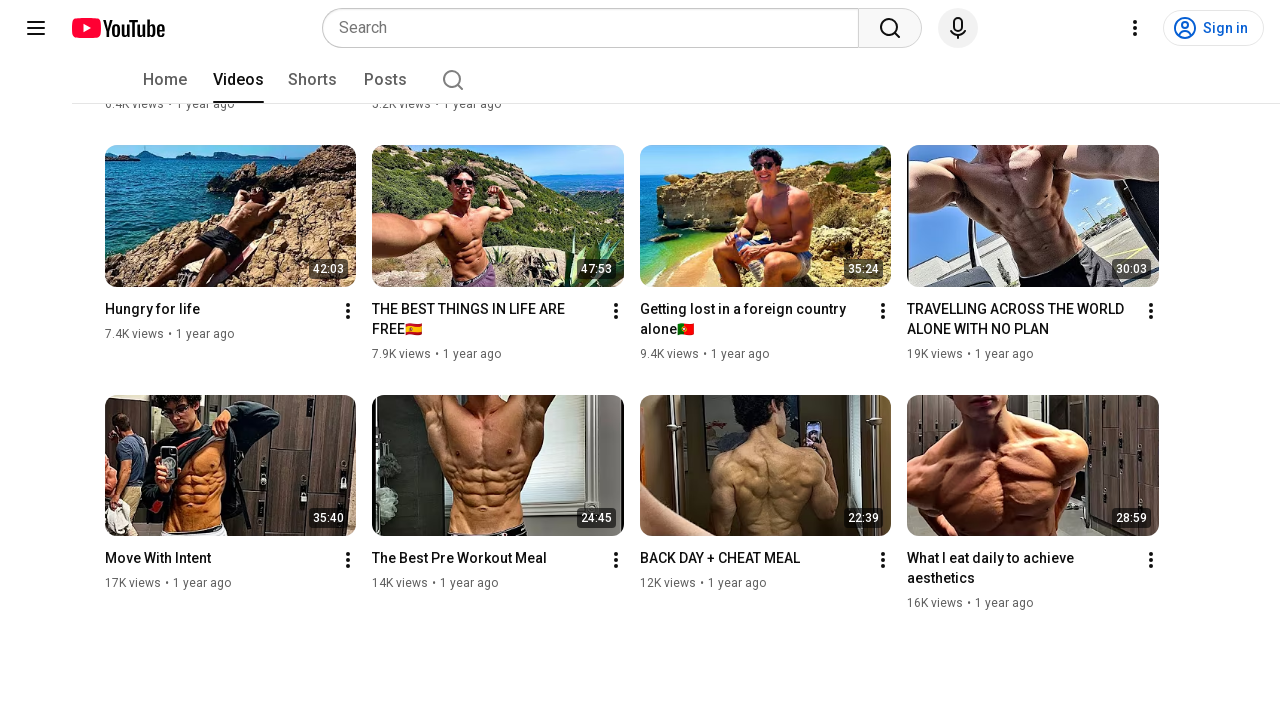